Tests navigation to the OrangeHRM login page and validates that the URL contains the expected portion

Starting URL: https://opensource-demo.orangehrmlive.com/web/index.php/auth/login

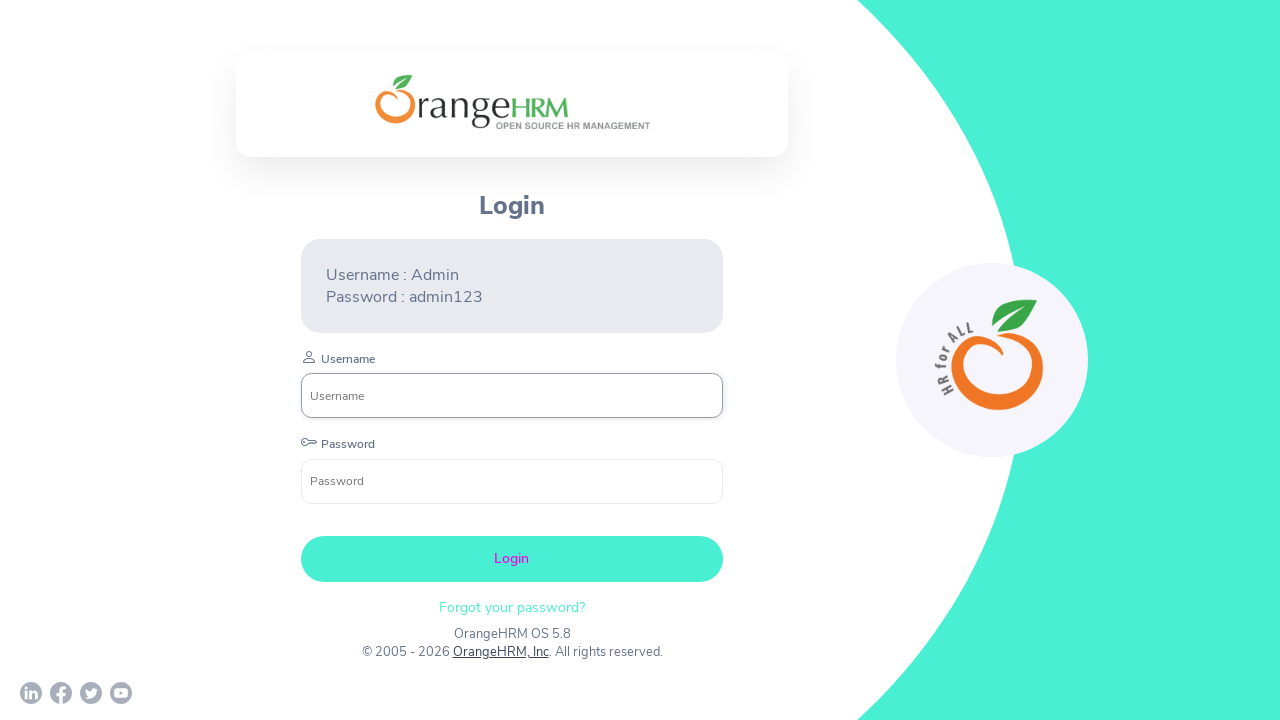

Retrieved current page URL
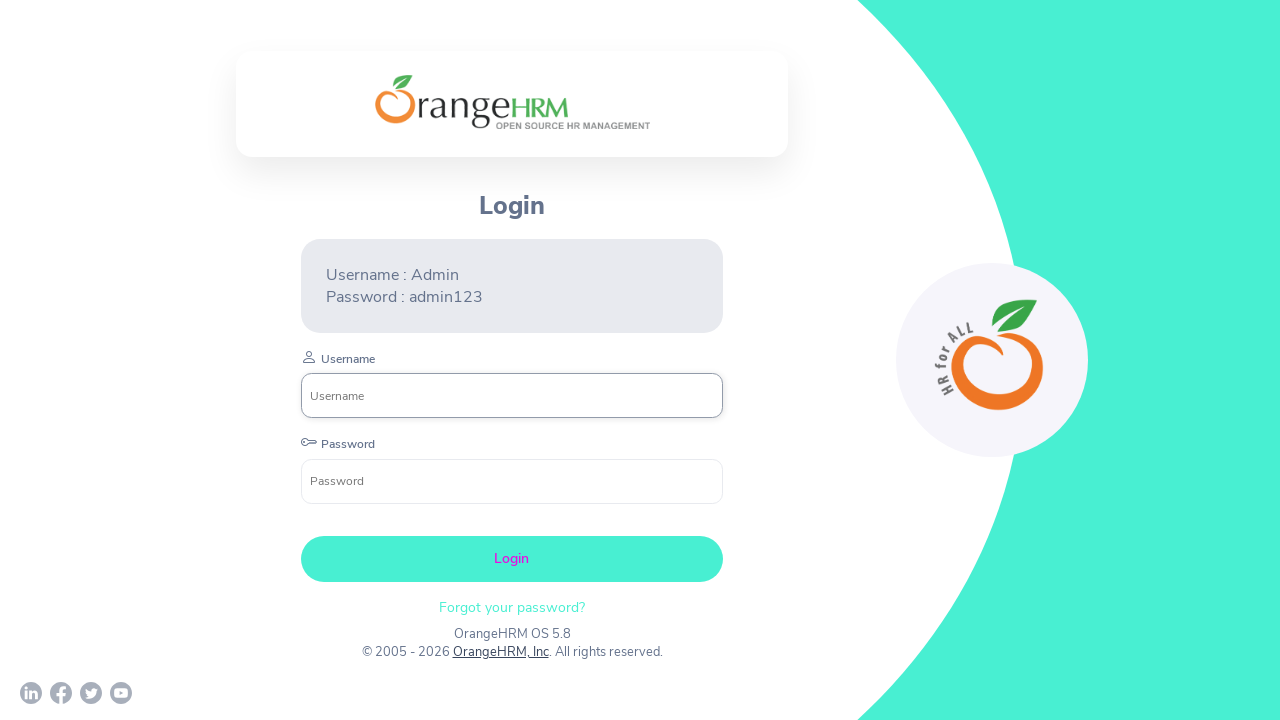

Verified that URL contains 'auth/login' - navigation to OrangeHRM login page successful
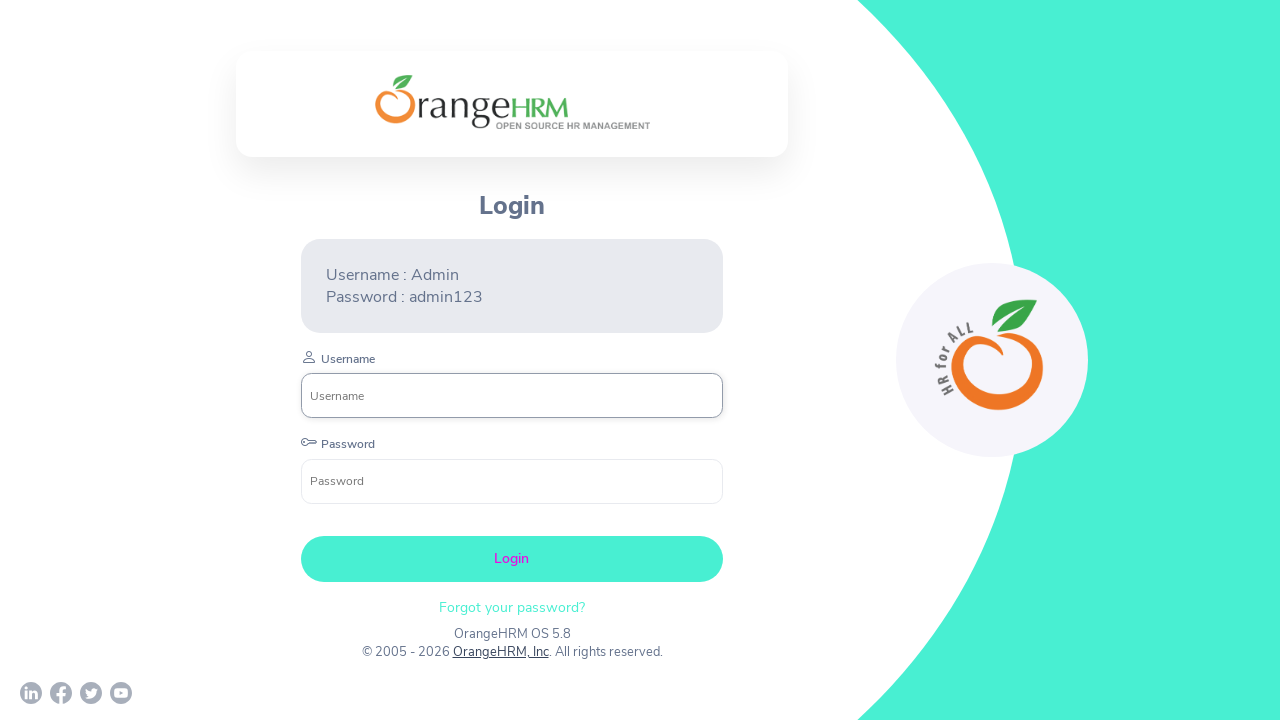

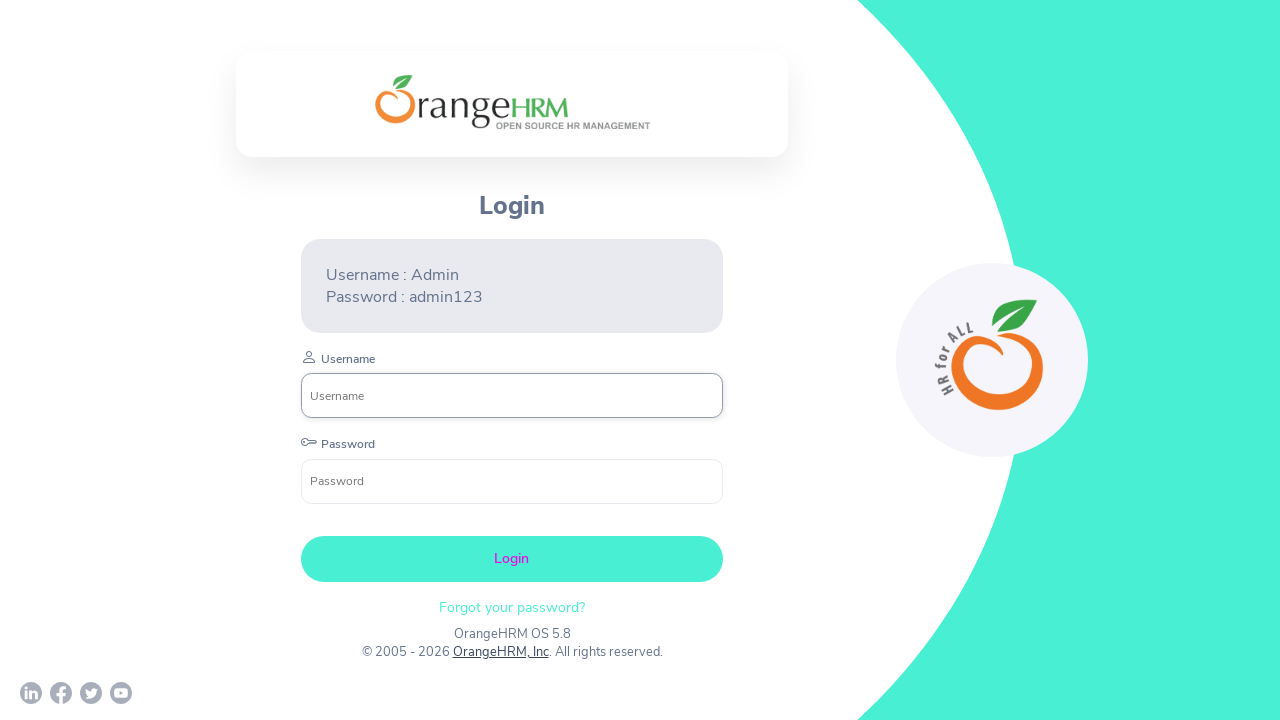